Tests adding a new todo item with the text "Selenium Test" by typing in the input field and pressing Enter, then verifies the todo was added to the list.

Starting URL: https://lambdatest.github.io/sample-todo-app/

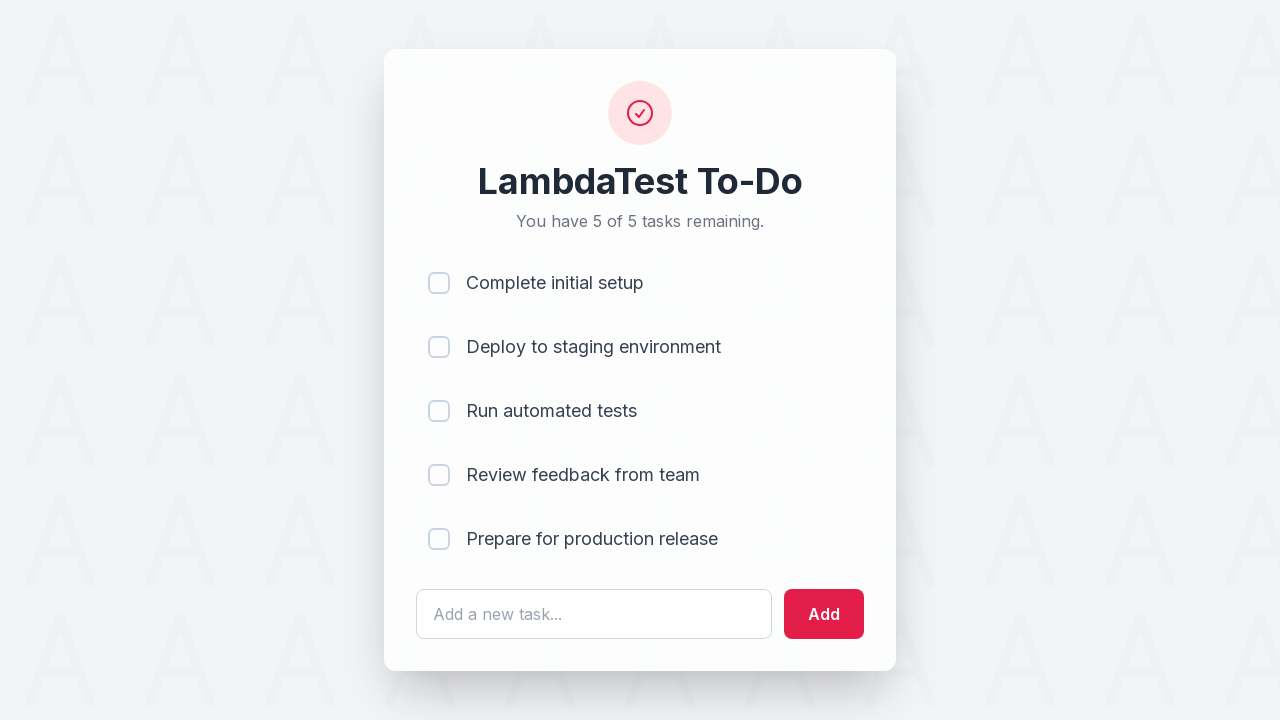

Filled todo input field with 'Selenium Test' on #sampletodotext
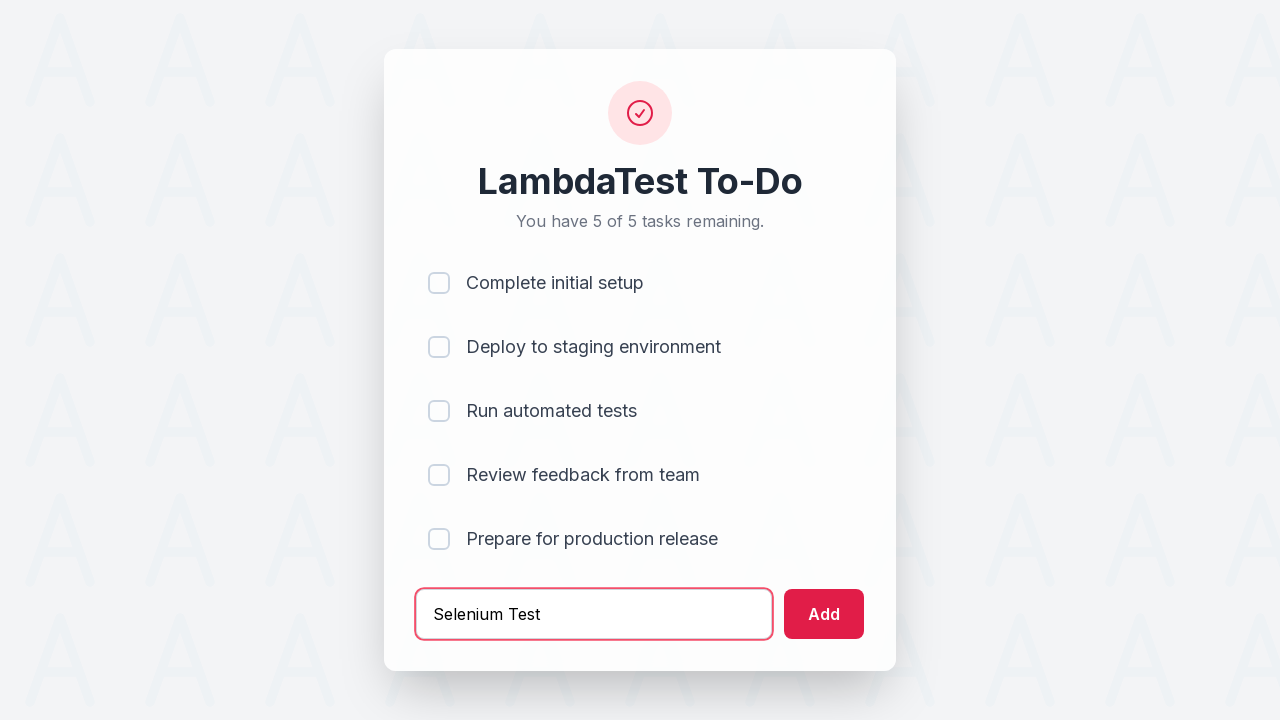

Pressed Enter to add the todo item on #sampletodotext
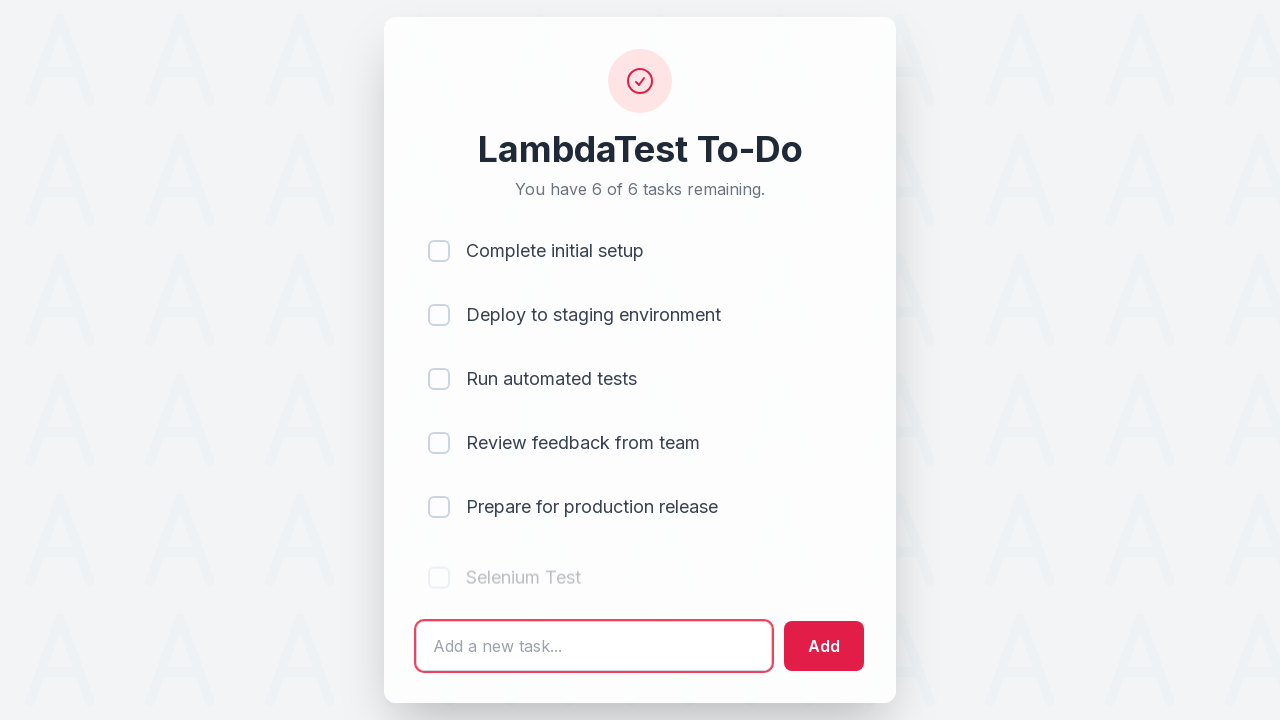

Todo item appeared in the list
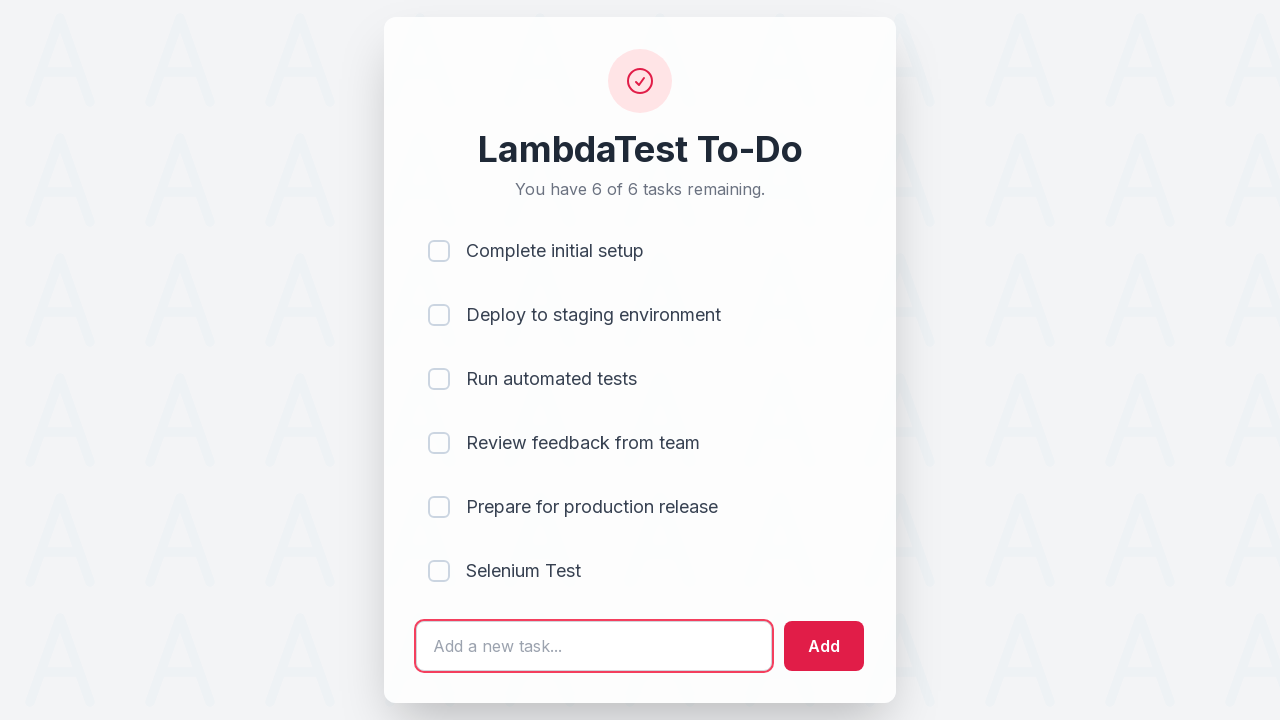

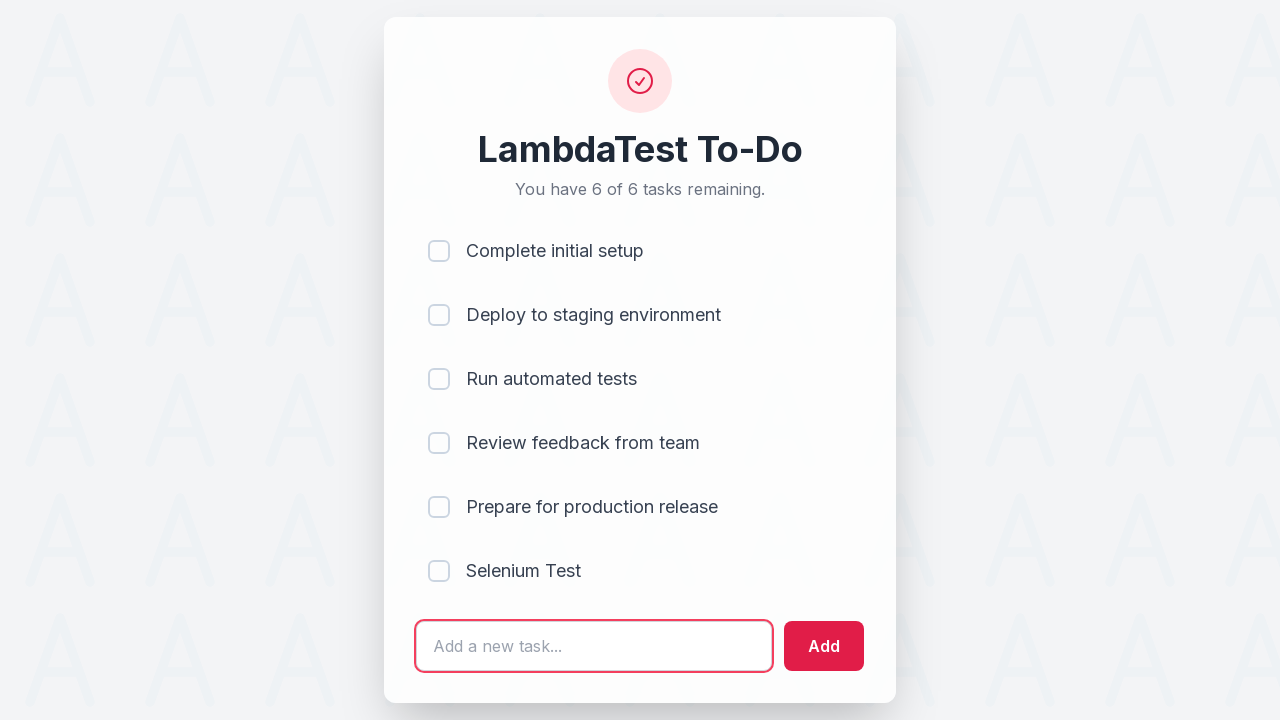